Tests timer-based alert functionality by clicking a button that triggers an alert after a delay and then accepting the alert

Starting URL: https://demoqa.com/alerts

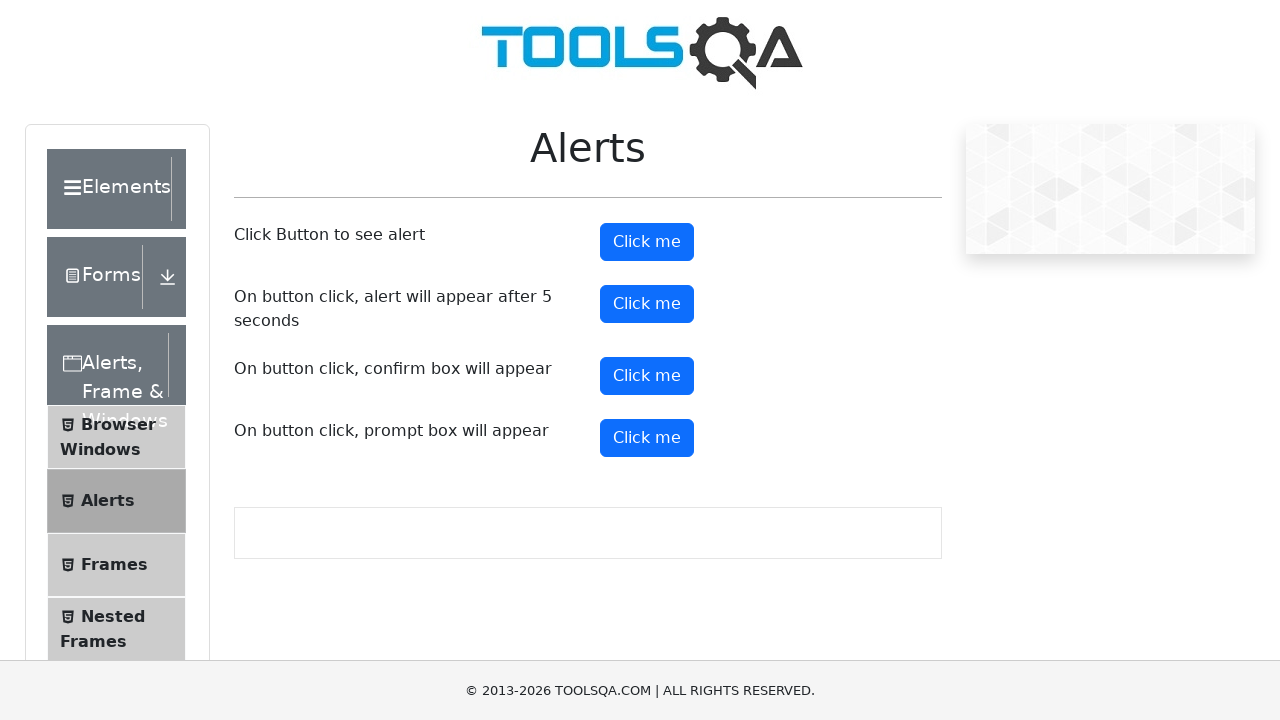

Clicked the timer alert button at (647, 304) on #timerAlertButton
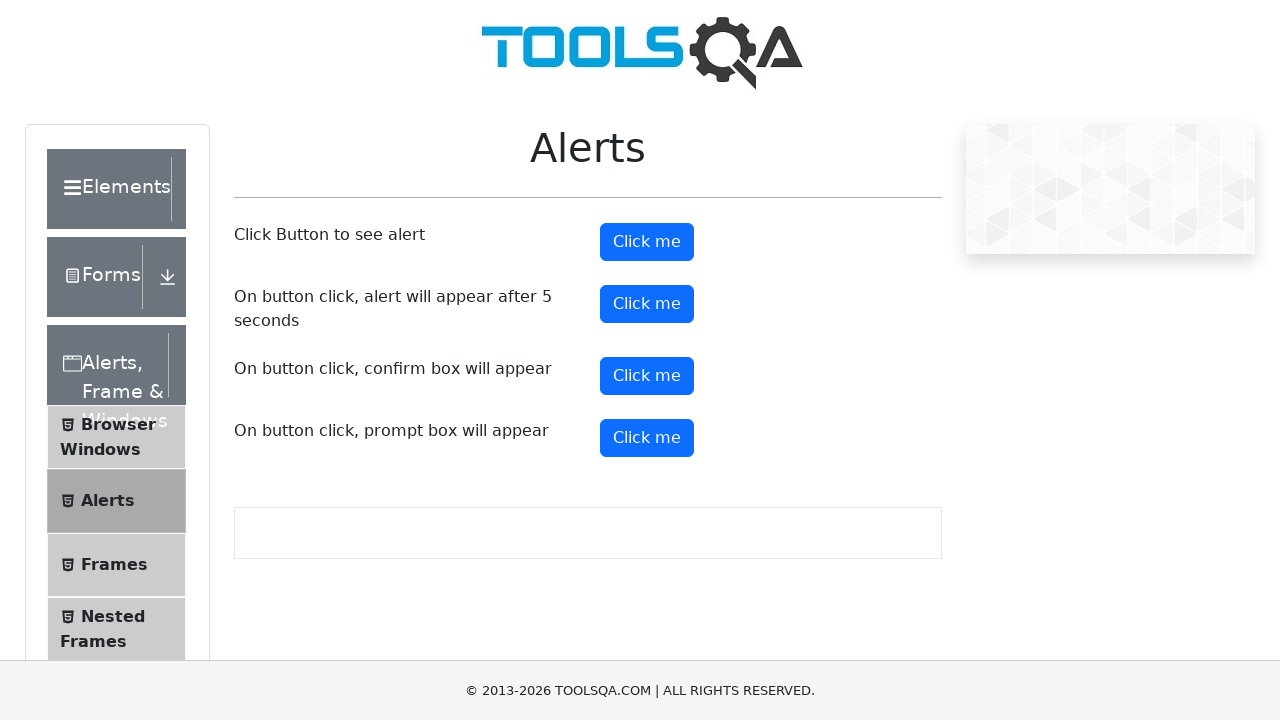

Waited 5 seconds for alert to appear
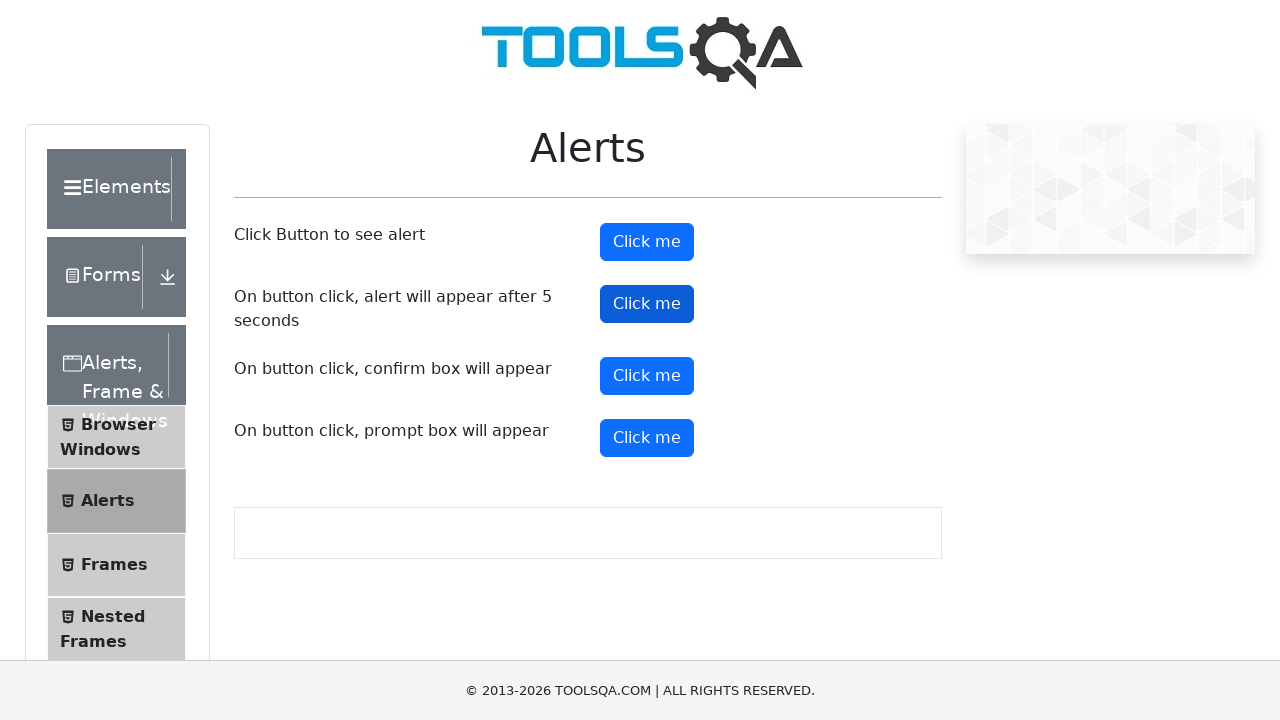

Set up dialog handler to accept alerts
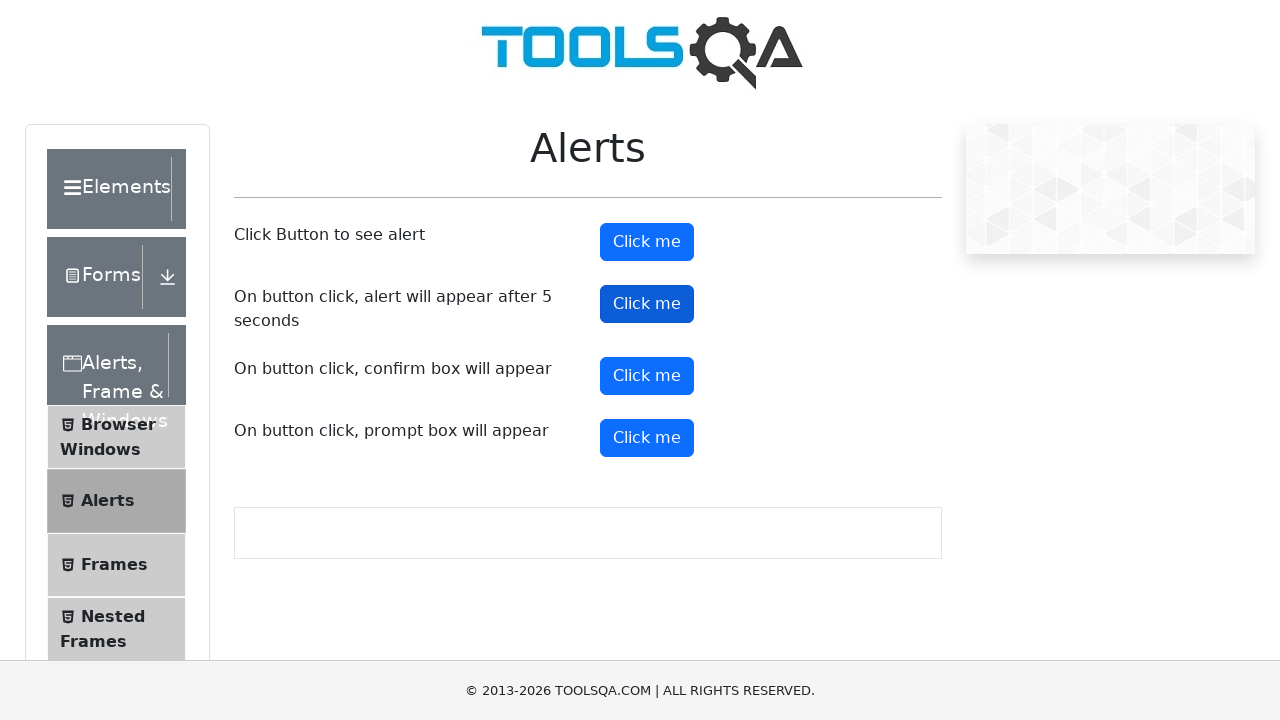

Triggered pending dialogs to be handled
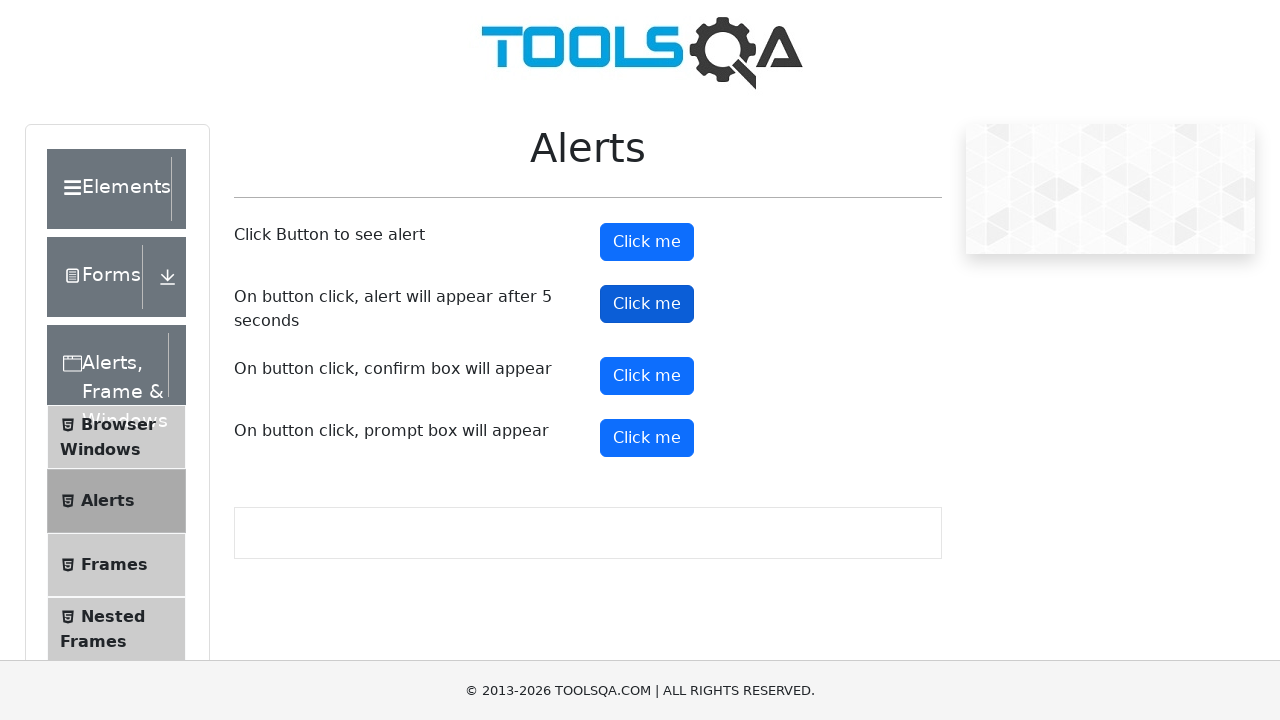

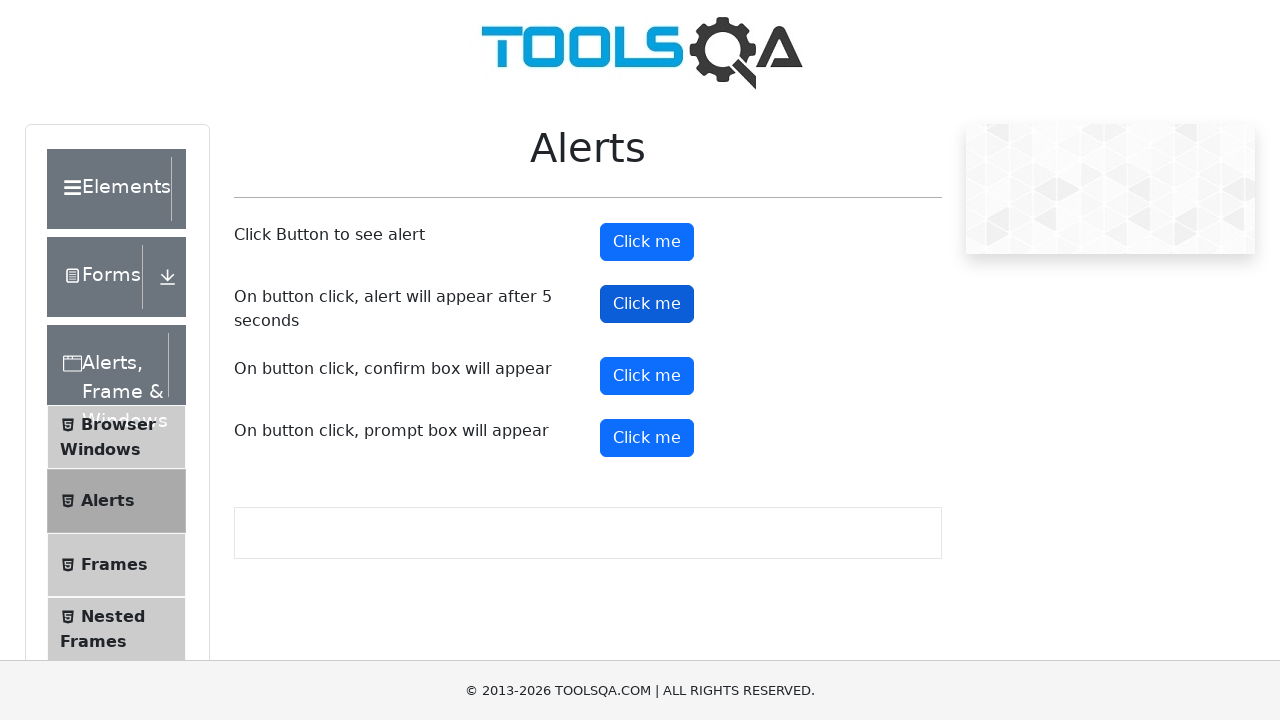